Tests clicking a sequence of dynamic buttons on a test page

Starting URL: https://testpages.herokuapp.com/styled/dynamic-buttons-simple.html

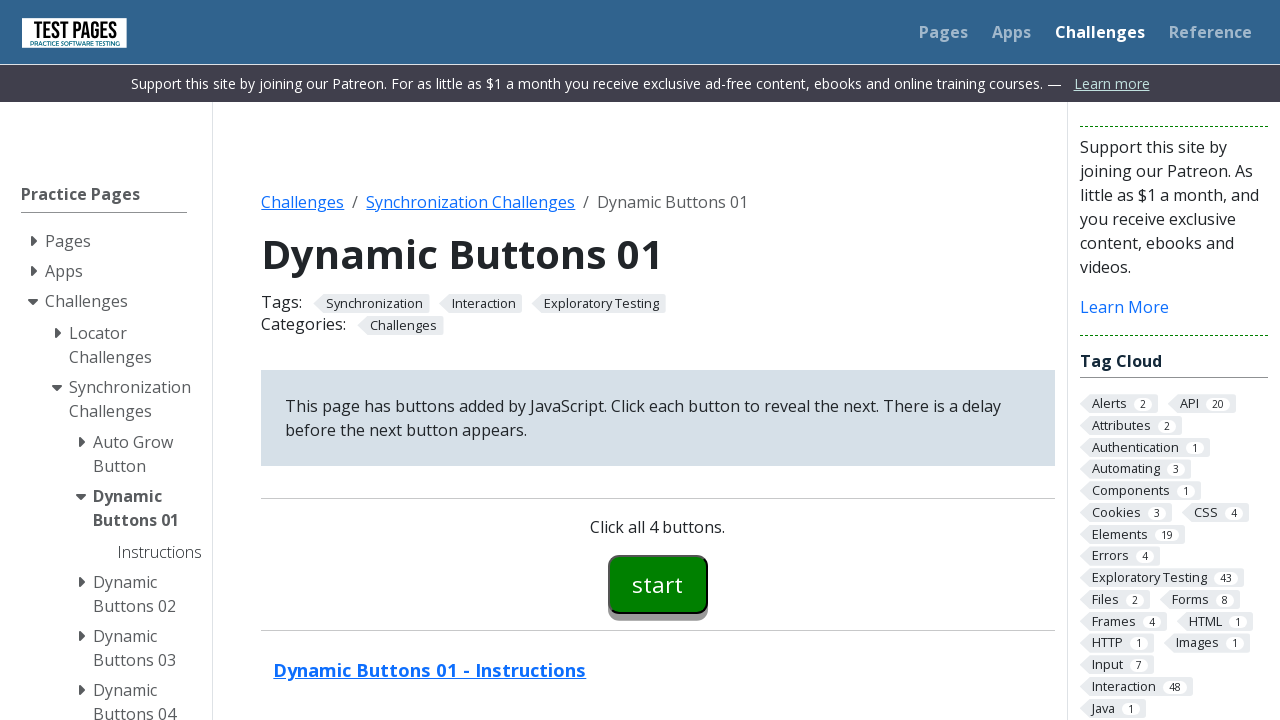

Navigated to dynamic buttons test page
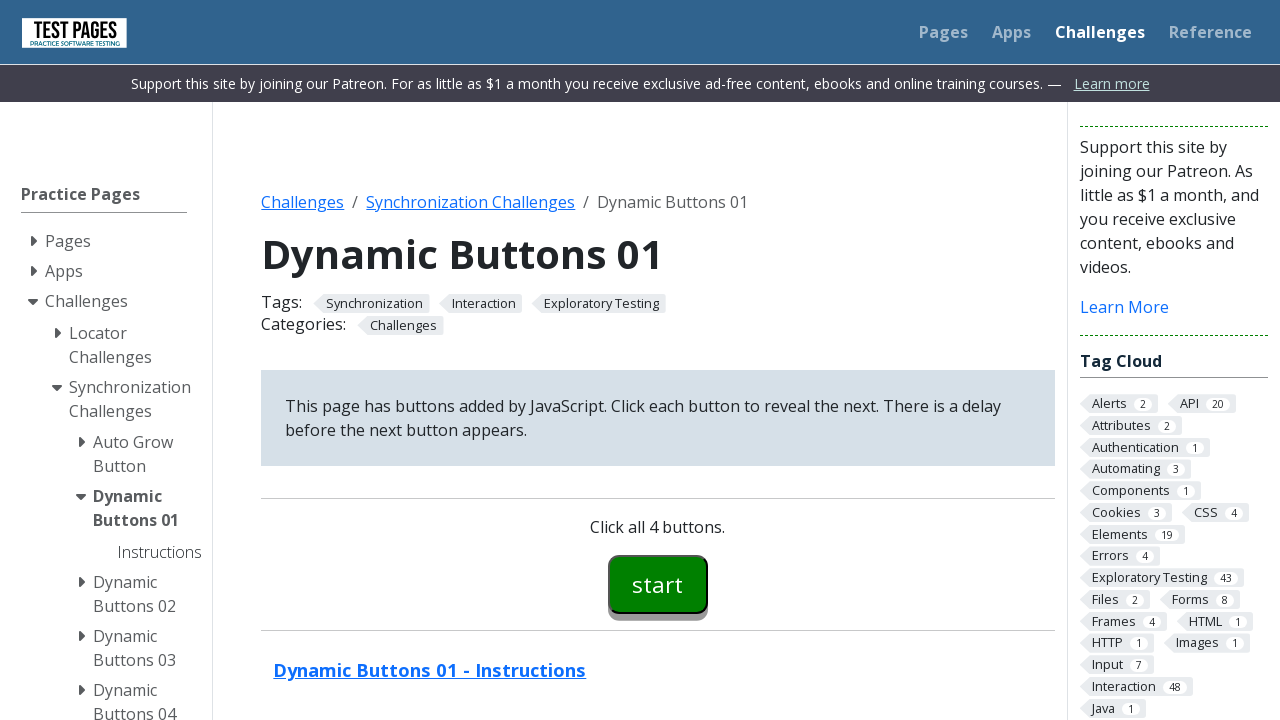

Clicked button 00 at (658, 584) on #button00
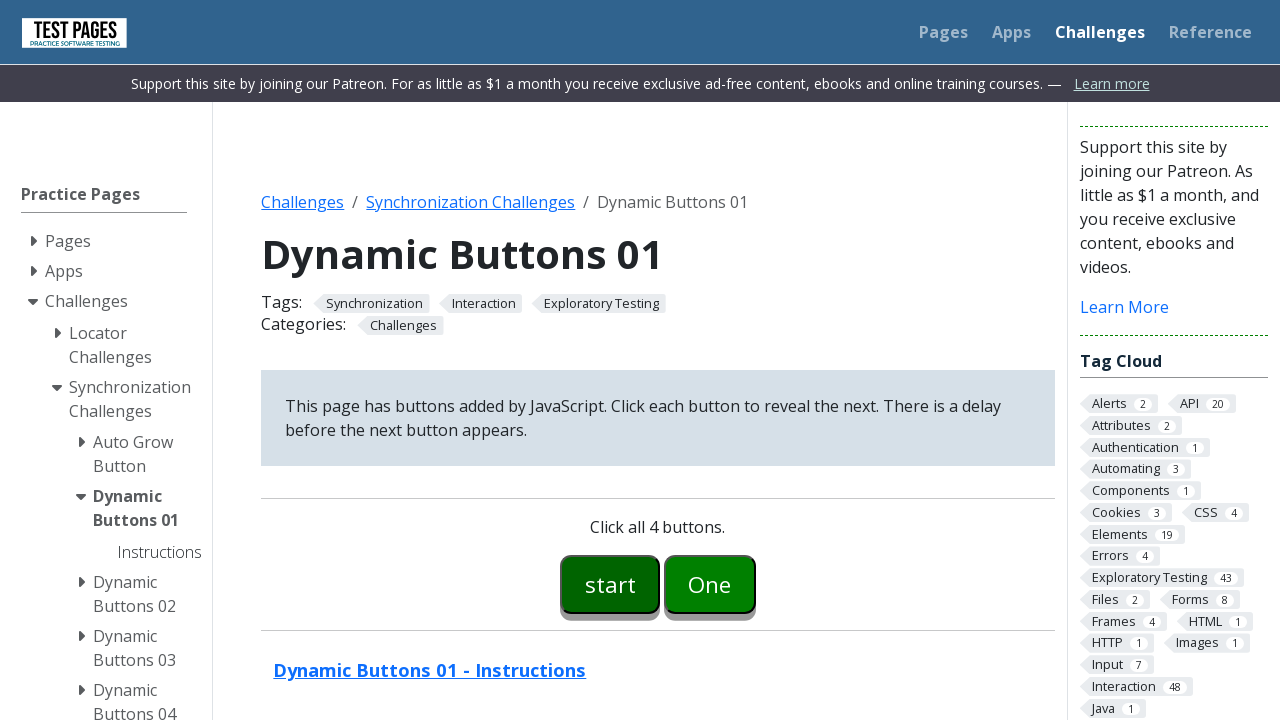

Clicked button 01 at (710, 584) on #button01
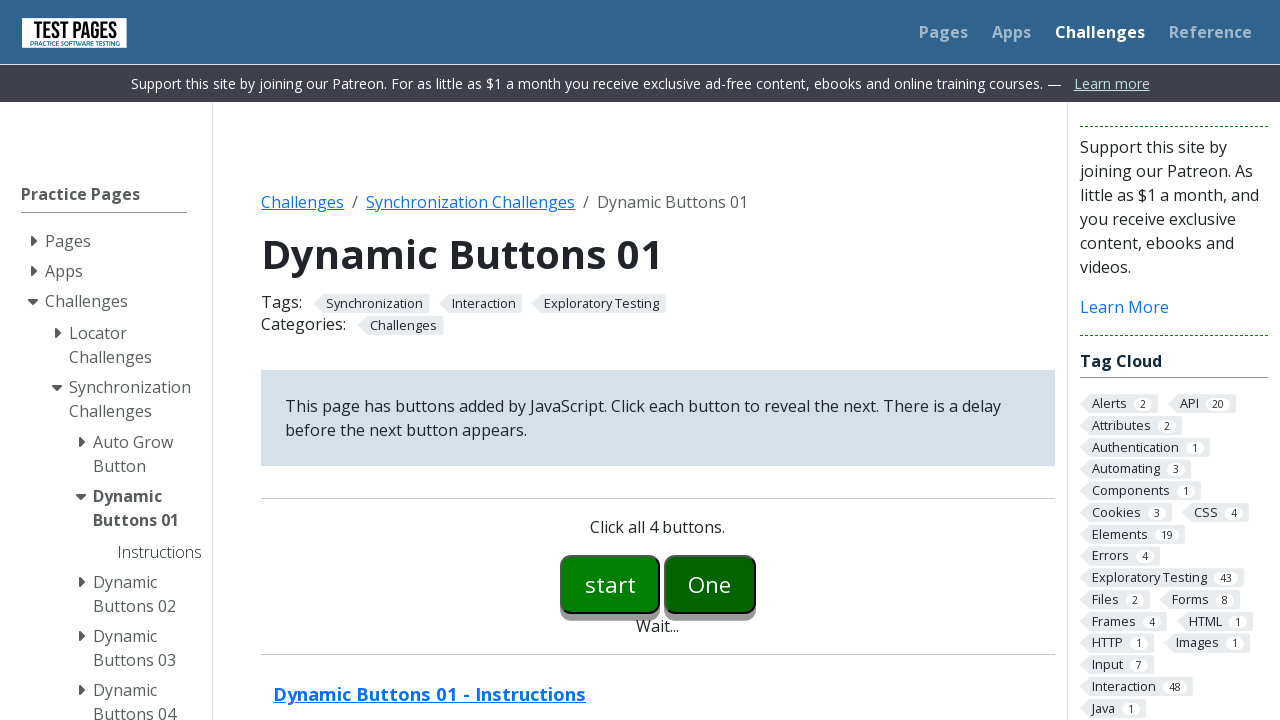

Clicked button 02 at (756, 584) on #button02
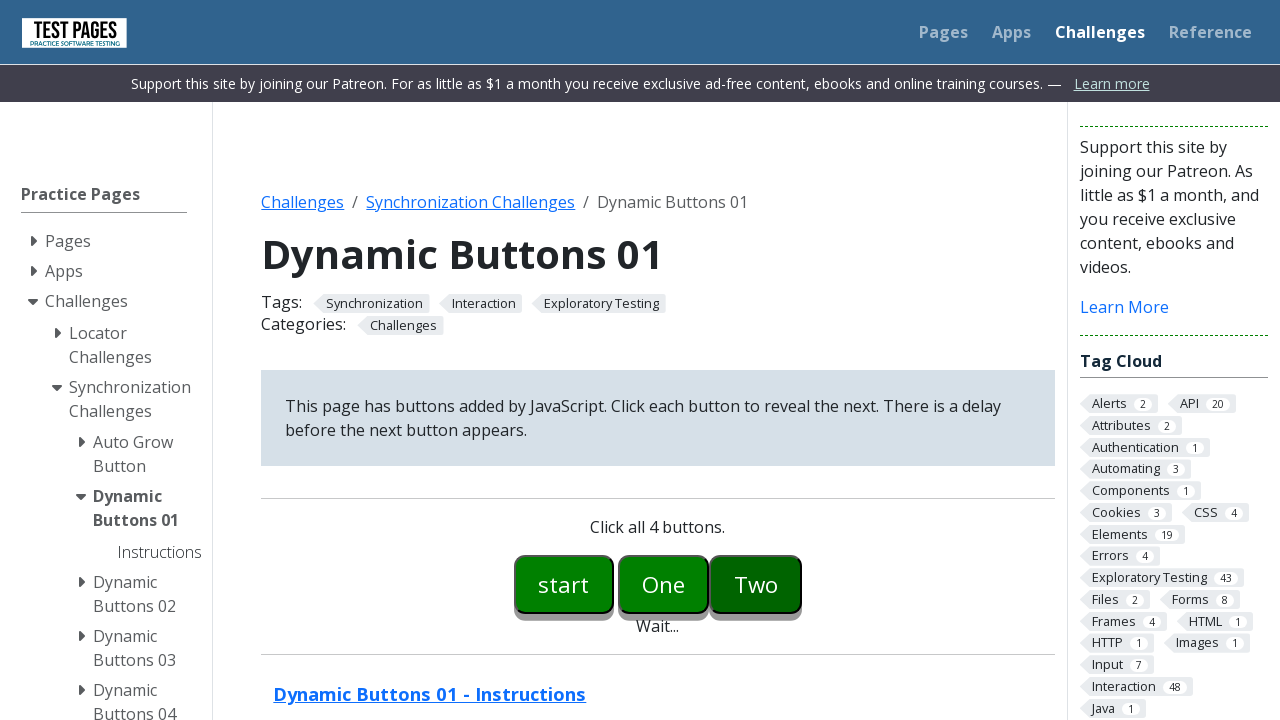

Clicked button 03 at (802, 584) on #button03
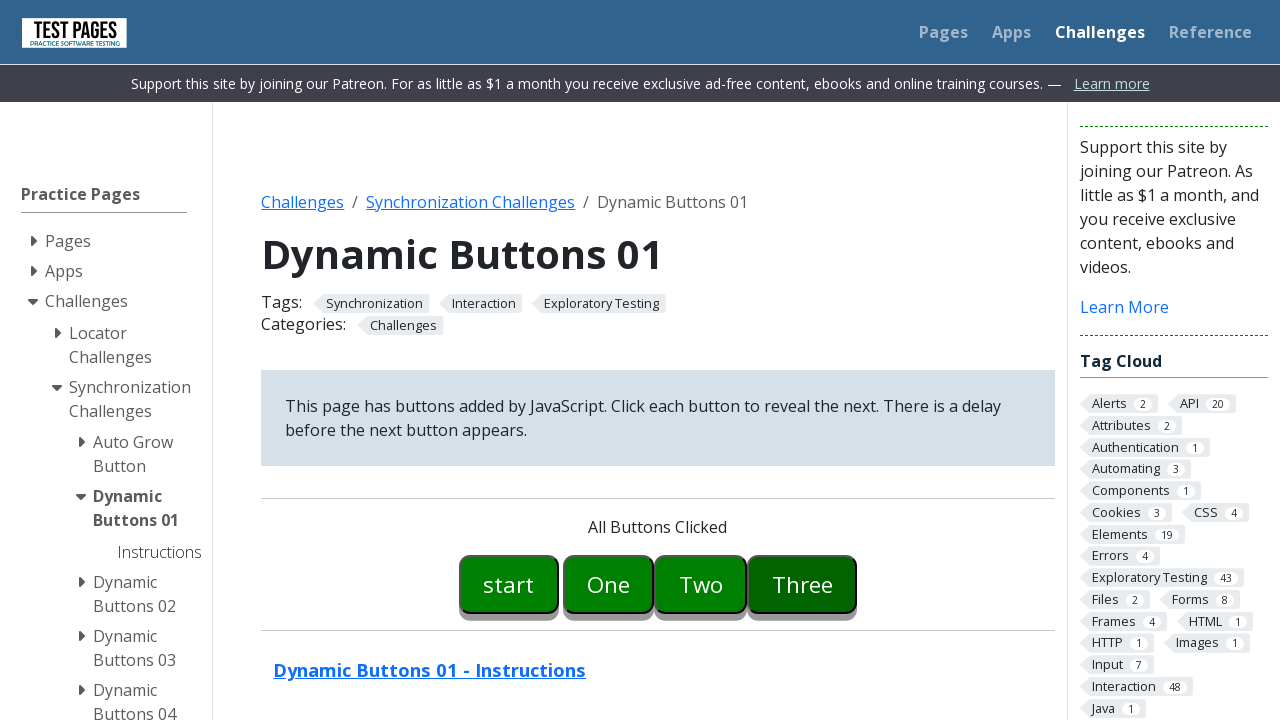

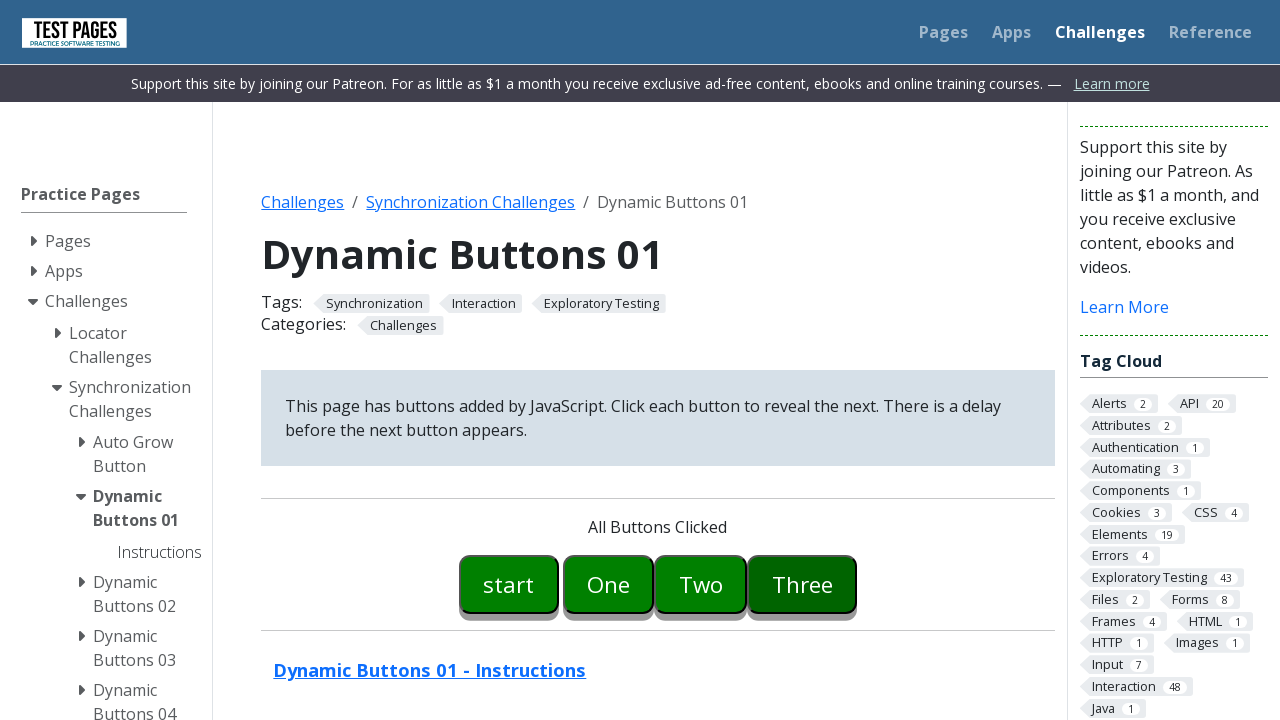